Tests dropdown menu functionality by locating a select dropdown element and interacting with its options on a demo site

Starting URL: https://www.globalsqa.com/demo-site/select-dropdown-menu/

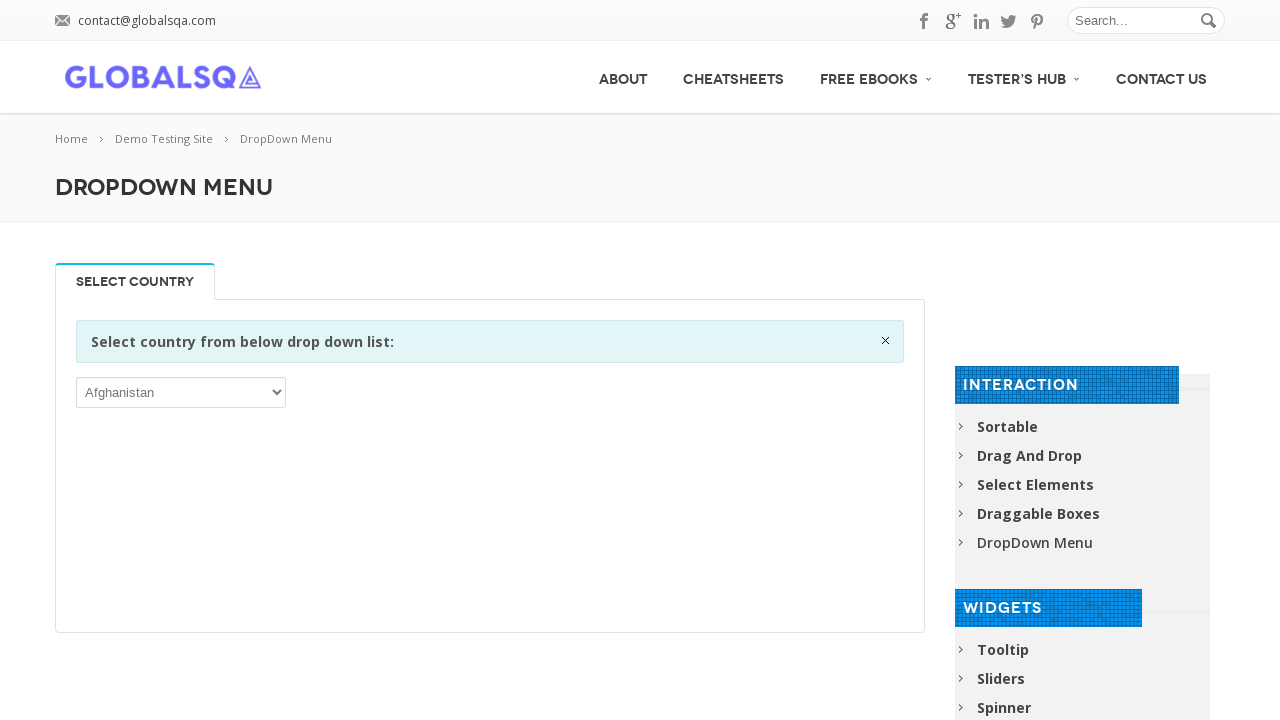

Waited for dropdown selector to be visible
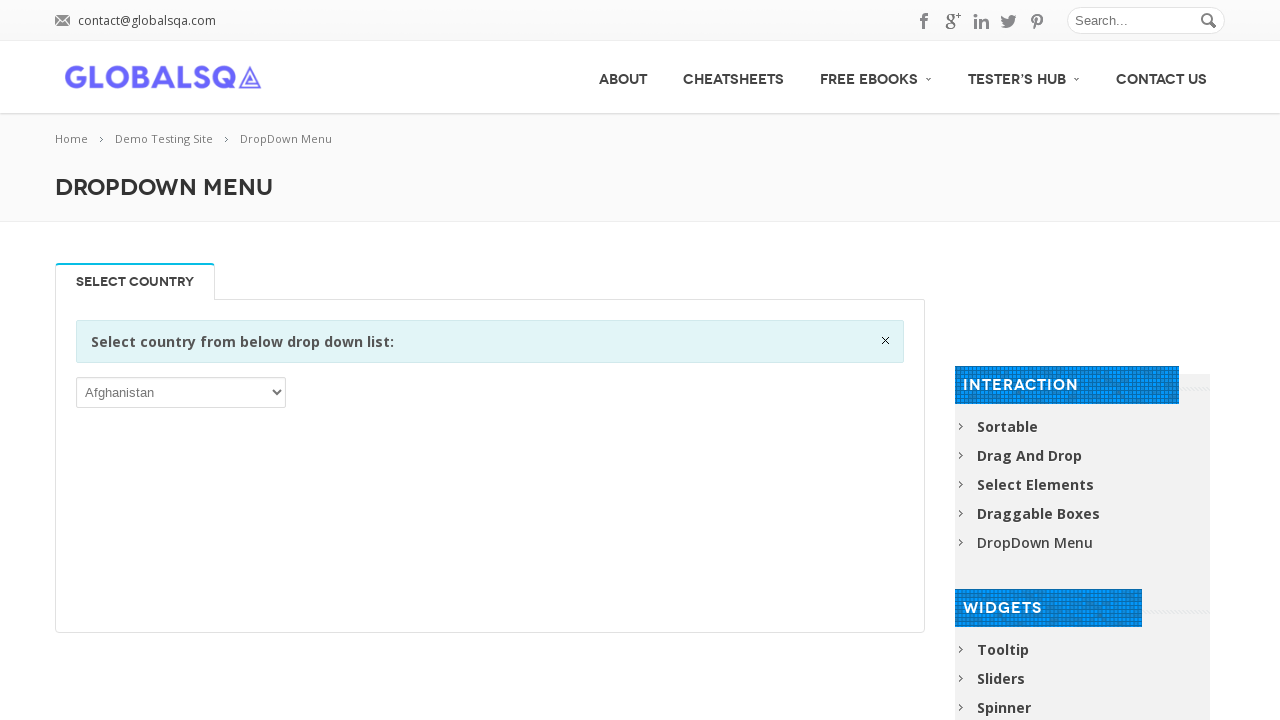

Located the select dropdown element
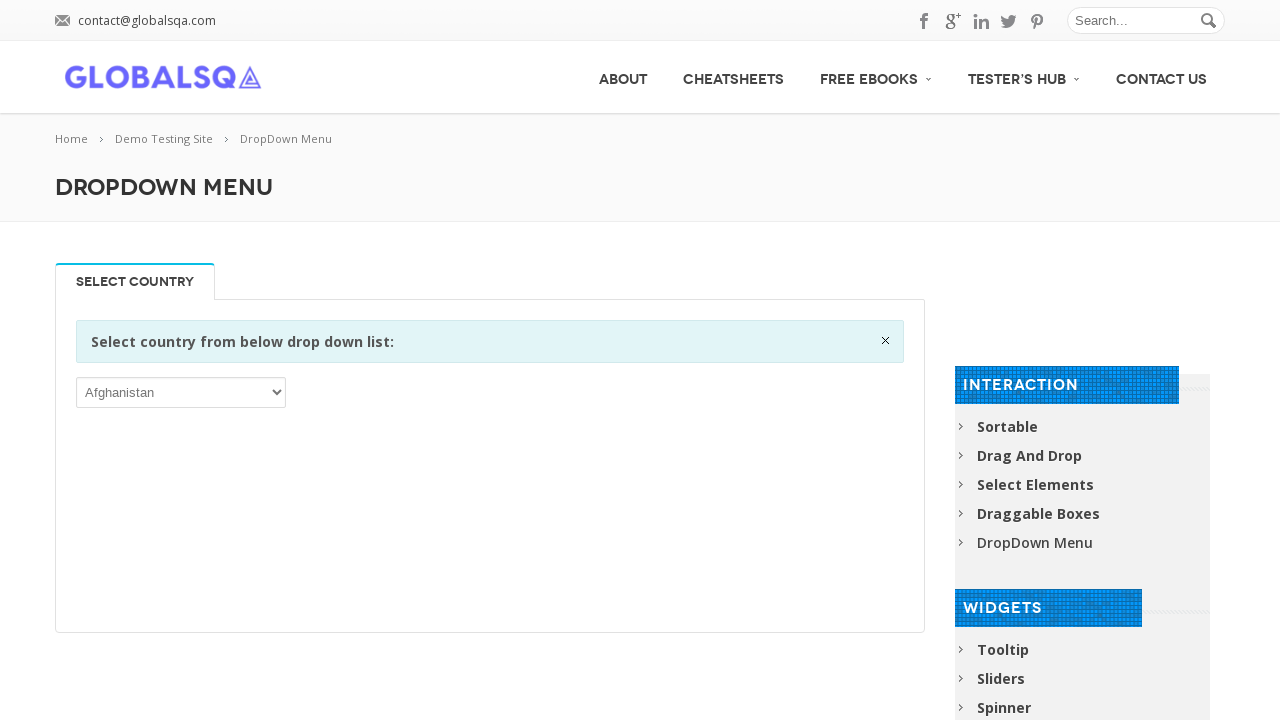

Selected option at index 3 from the dropdown menu on xpath=//div[@class='single_tab_div resp-tab-content resp-tab-content-active']//p
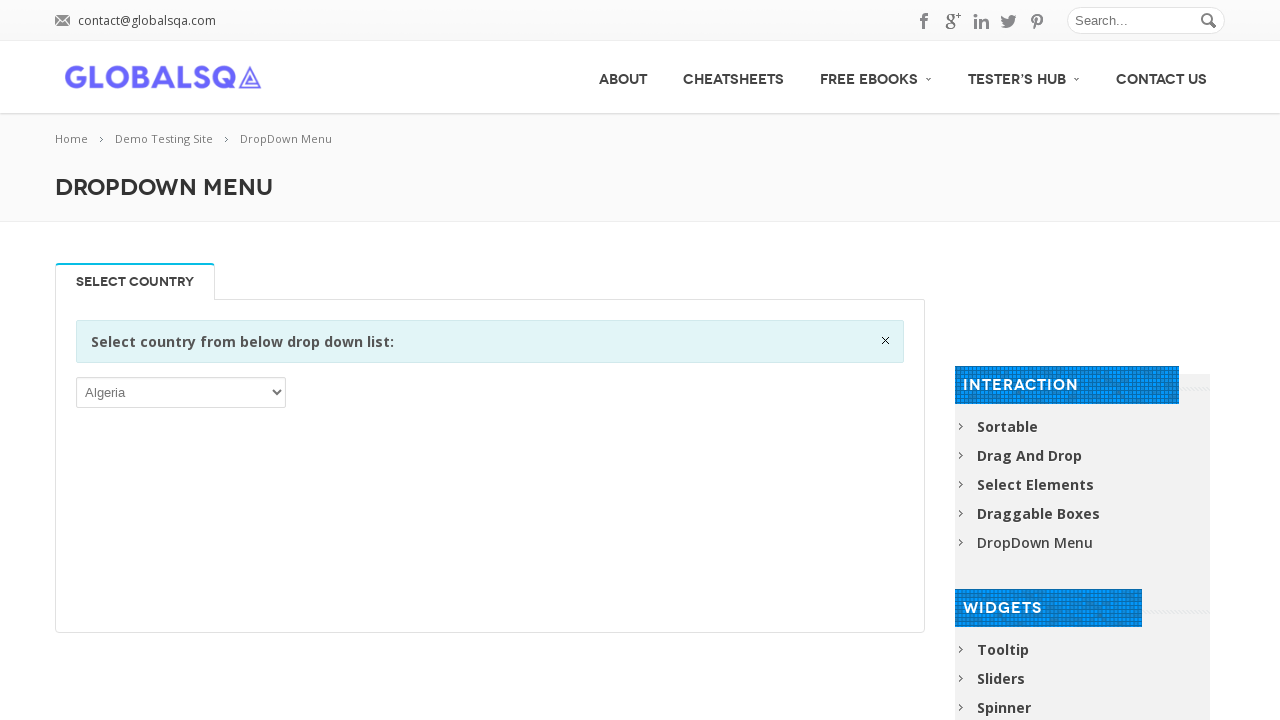

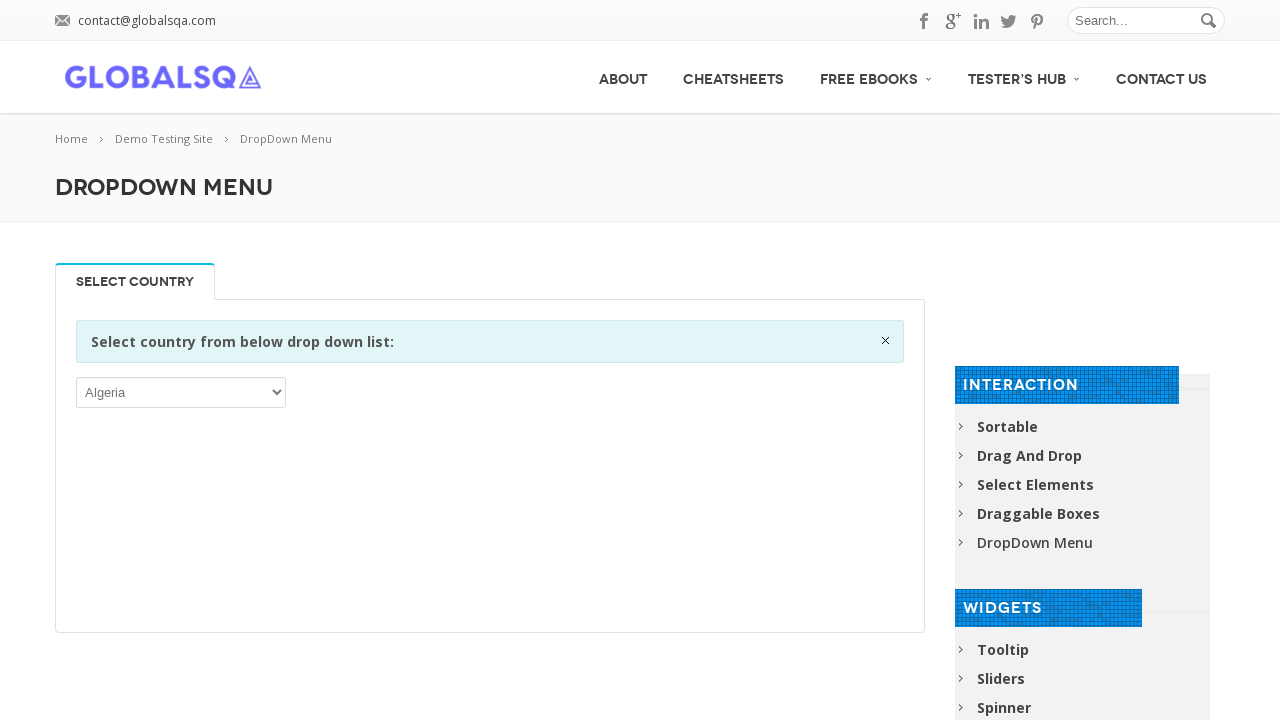